Tests the Text Box form on DemoQA by filling in user details (name, email, current address, permanent address) and submitting the form

Starting URL: https://demoqa.com/elements

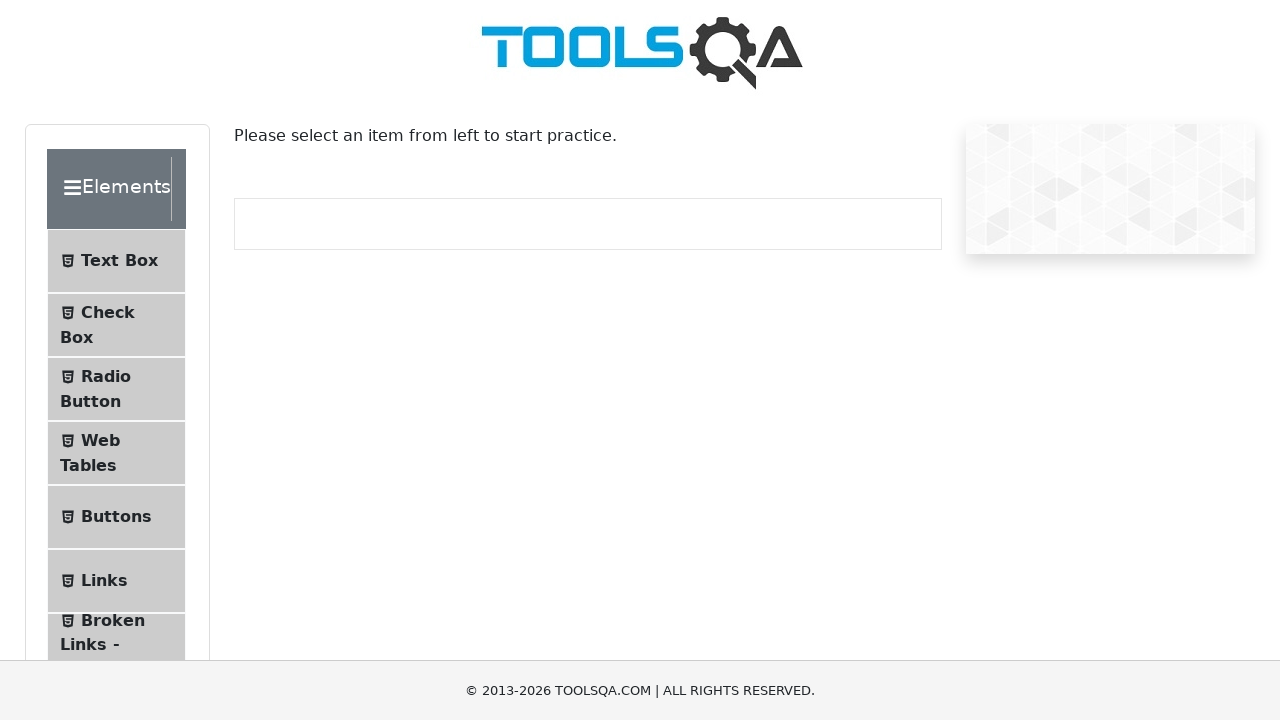

Clicked on Text Box menu item in sidebar at (116, 261) on #item-0
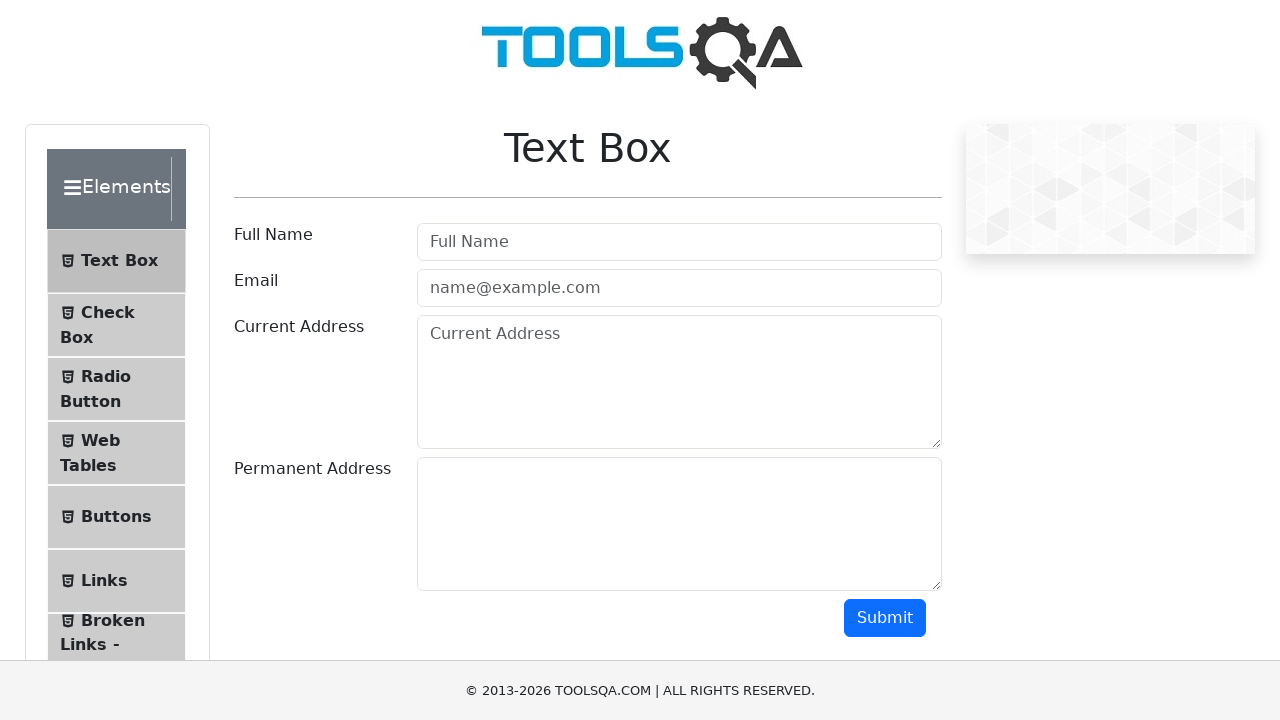

Clicked Text Box menu item again to ensure selection at (116, 261) on #item-0
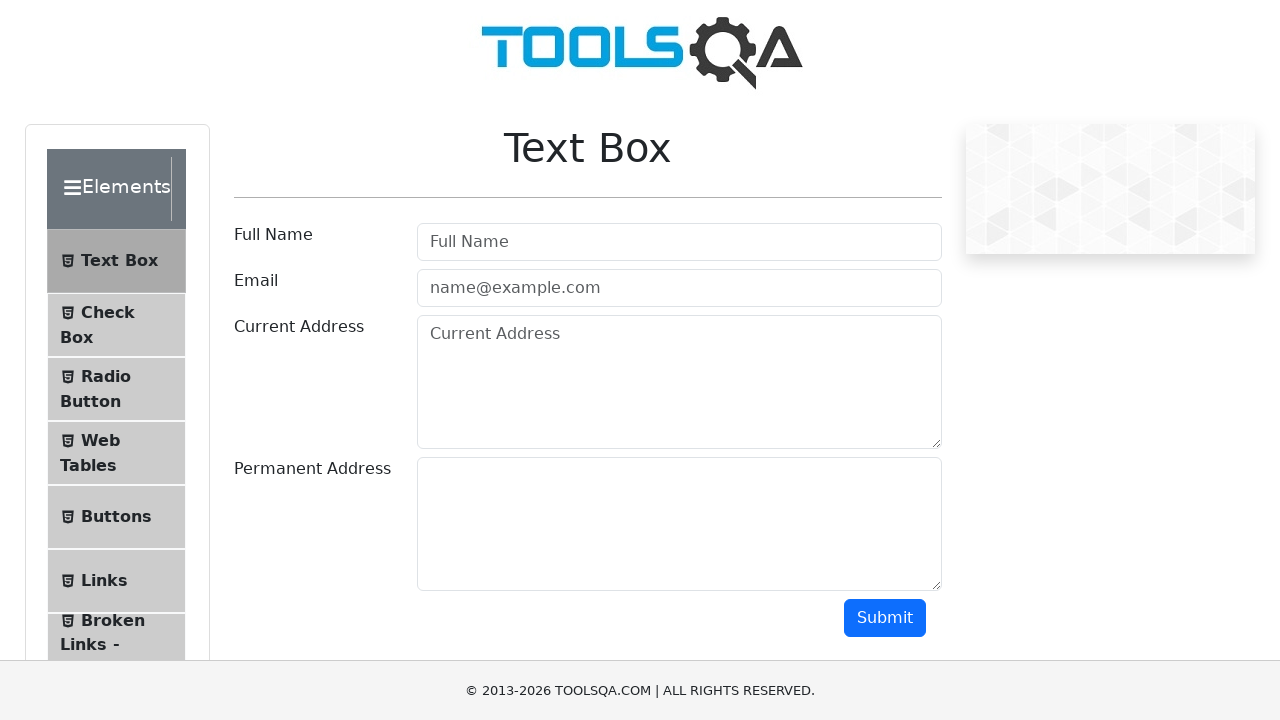

Clicked on userName input field at (679, 242) on #userName
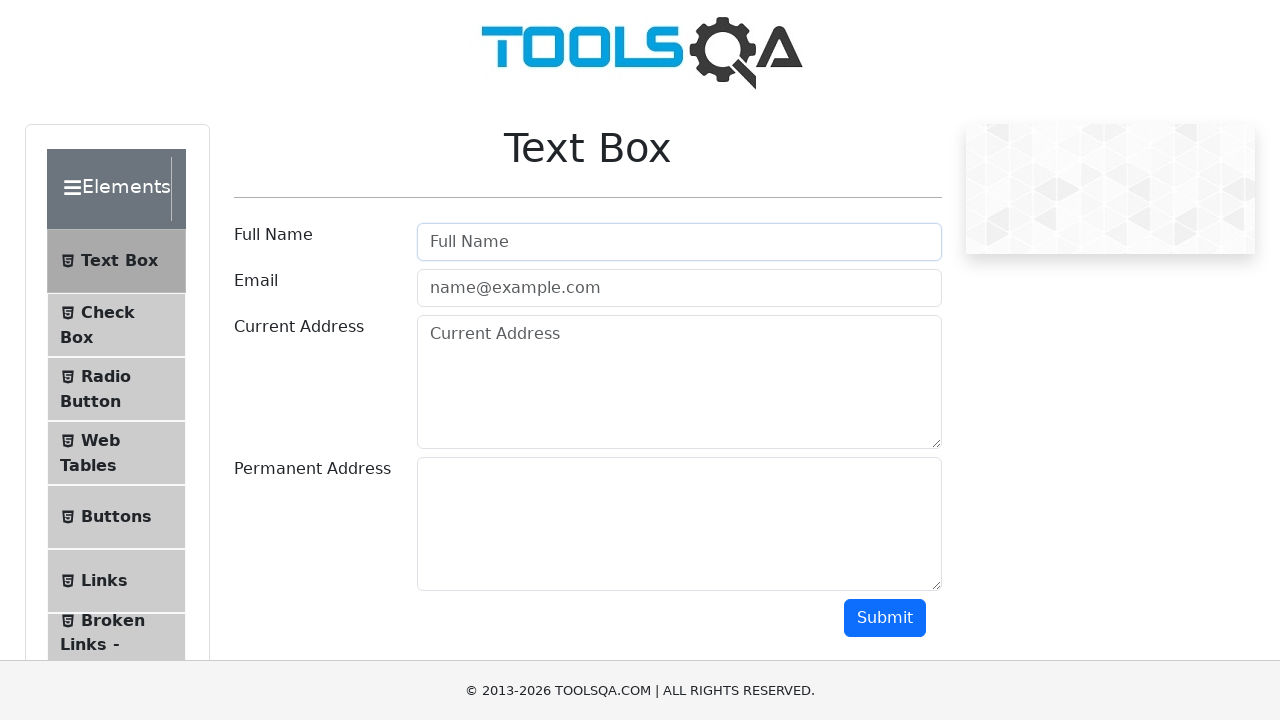

Filled userName field with 'Marcus Rodriguez' on #userName
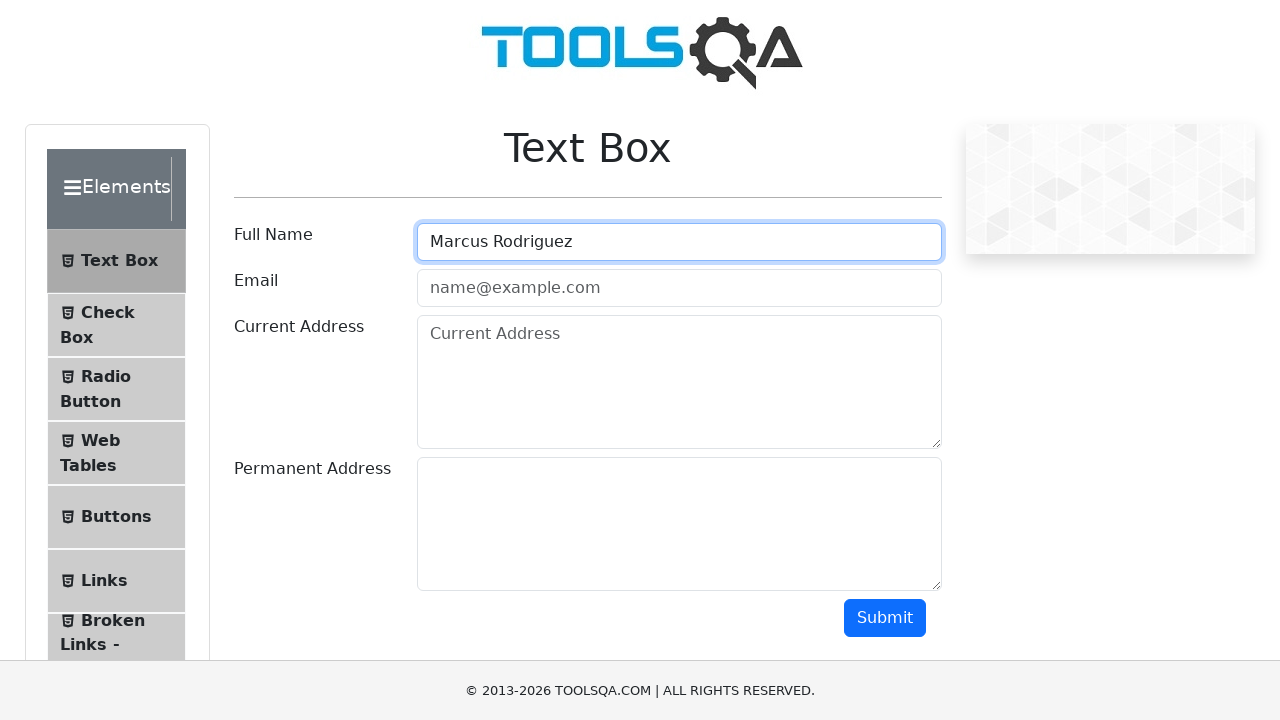

Filled userEmail field with 'marcus.rodriguez@testmail.com' on #userEmail
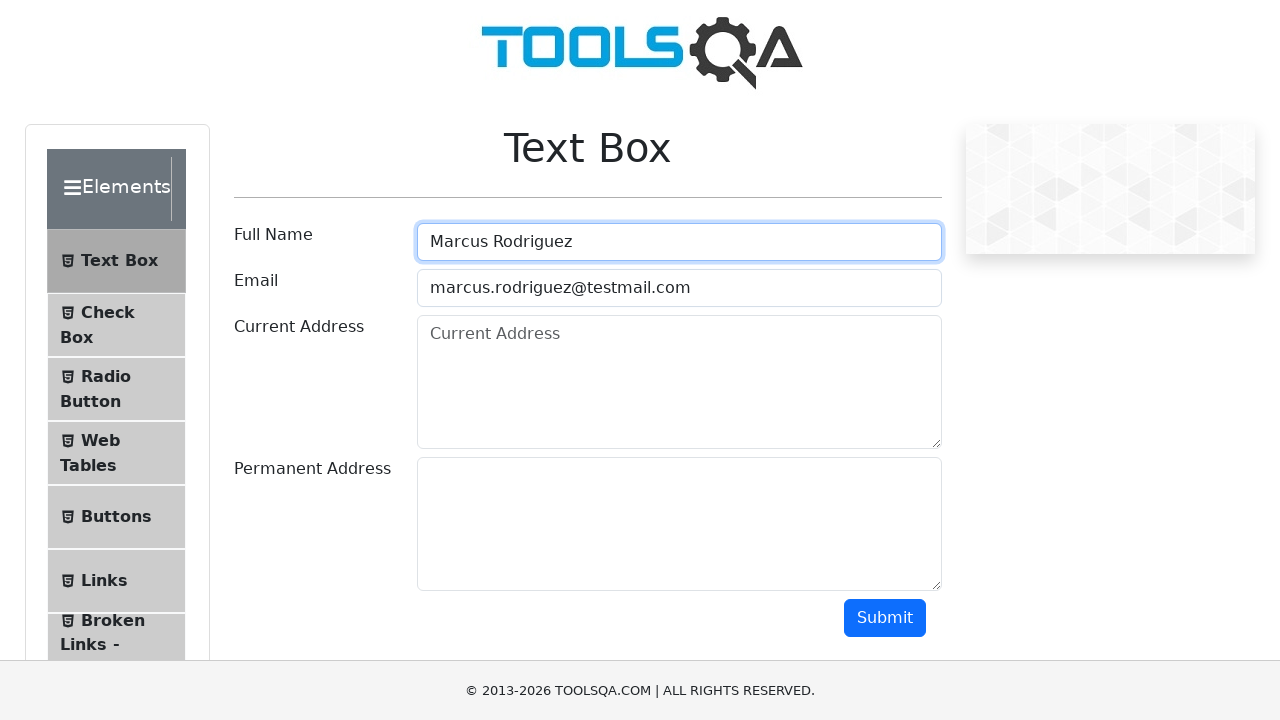

Filled currentAddress field with '123 Oak Street, Portland' on #currentAddress
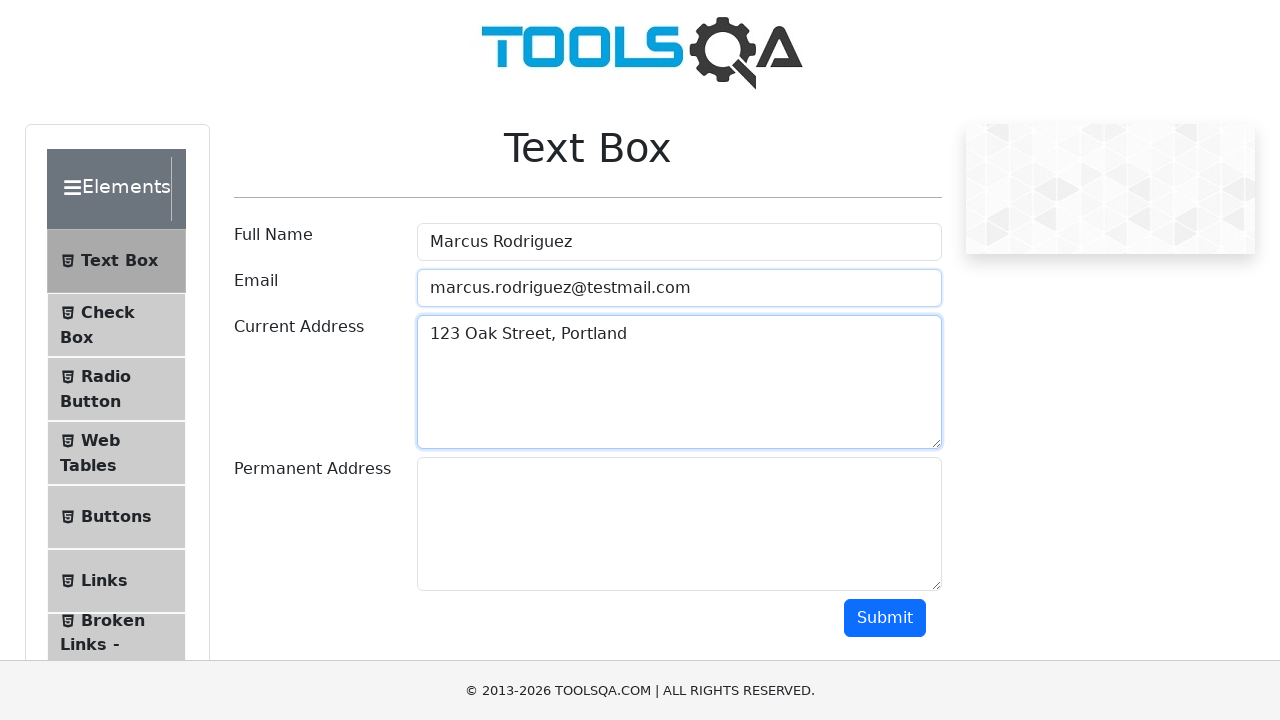

Filled permanentAddress field with '456 Maple Avenue, Seattle' on #permanentAddress
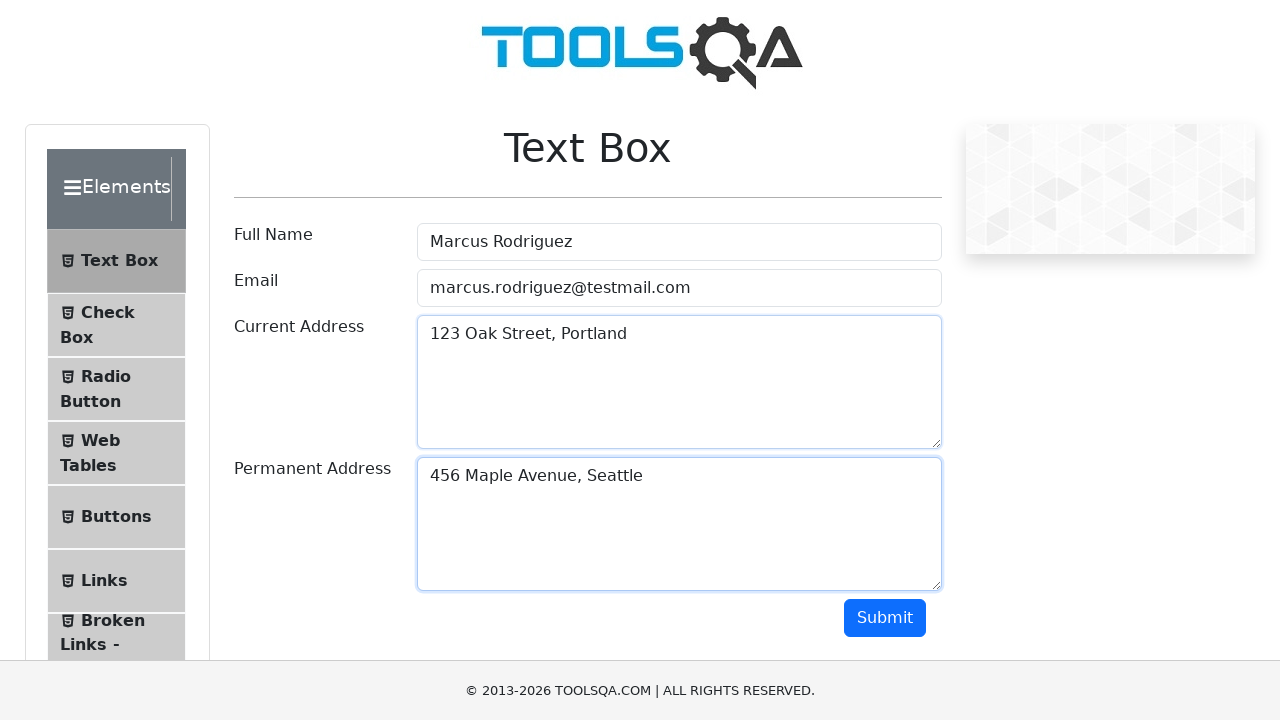

Clicked submit button to submit the Text Box form at (885, 618) on button.btn
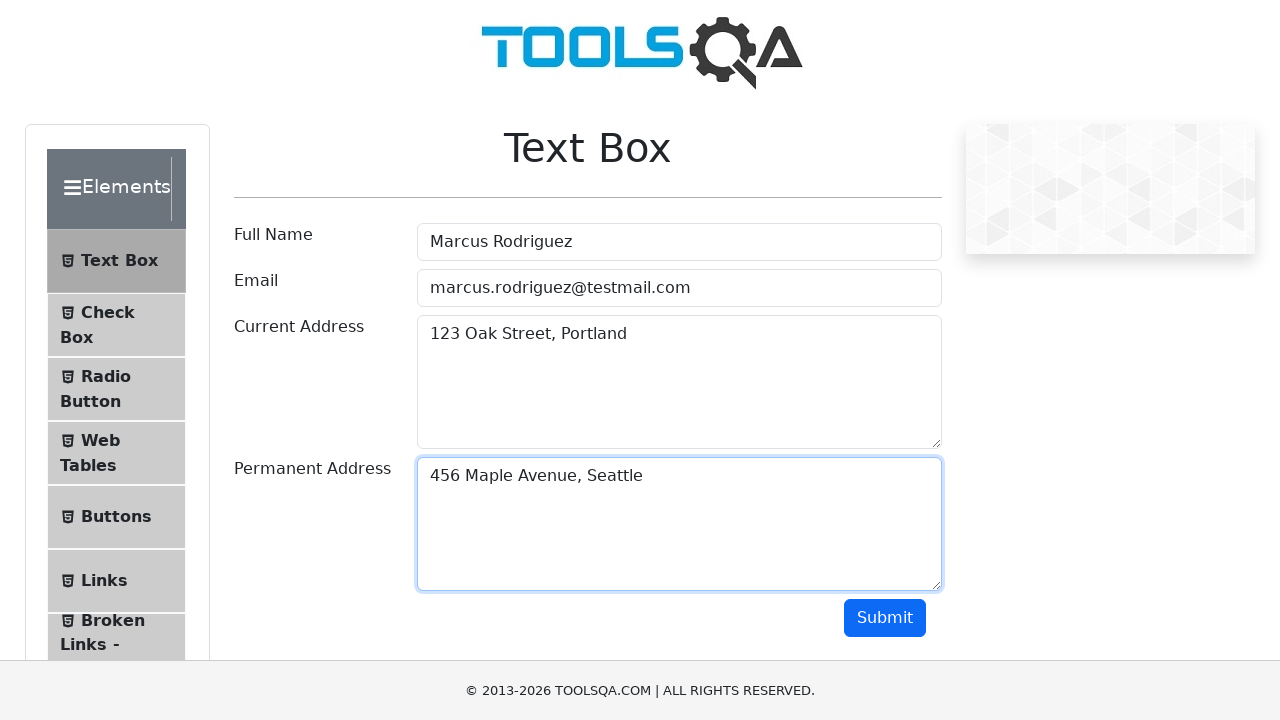

Form submission successful, output section appeared
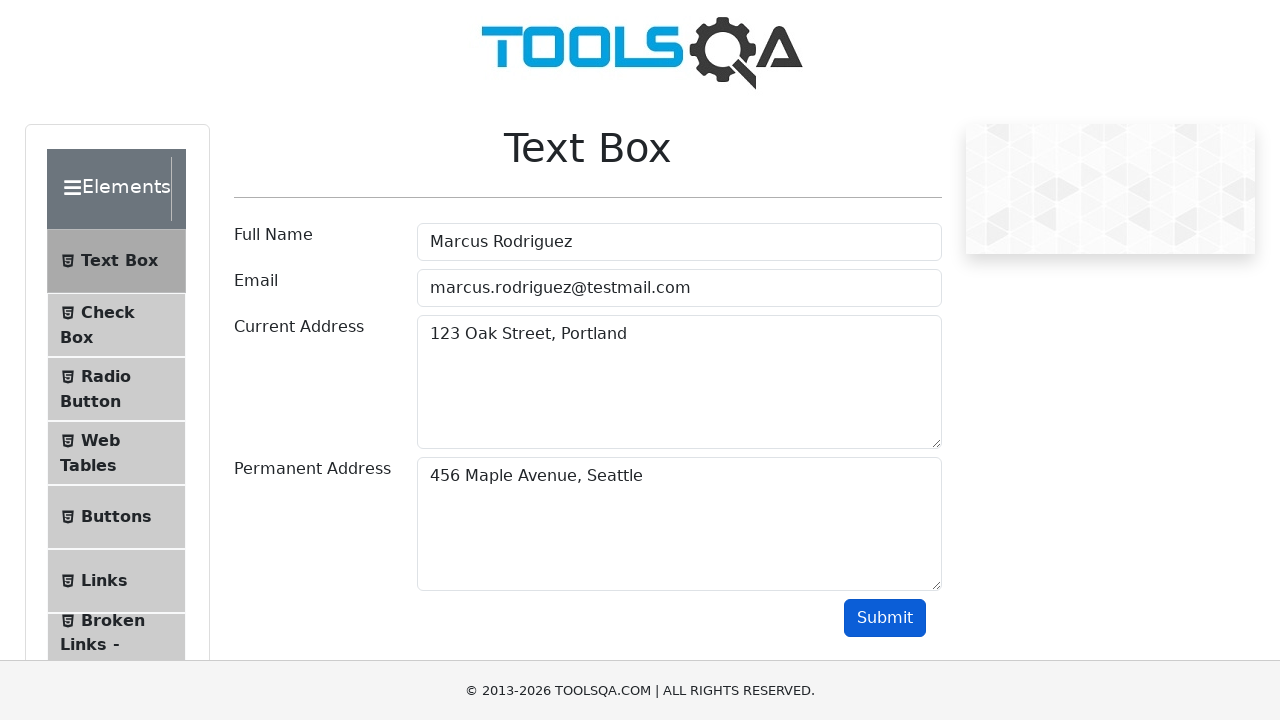

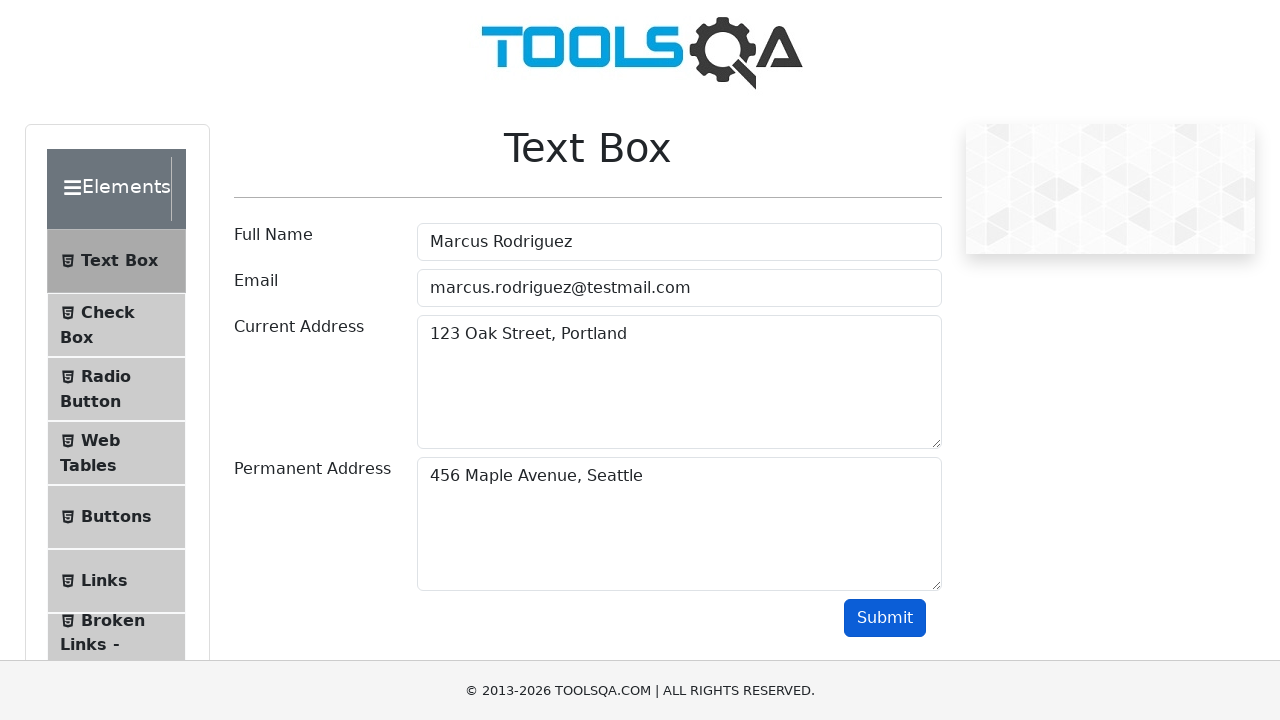